Tests handling a confirmation dialog by clicking a button to trigger a confirm box and dismissing it, then verifying the cancel message is displayed

Starting URL: https://demo.automationtesting.in/Alerts.html

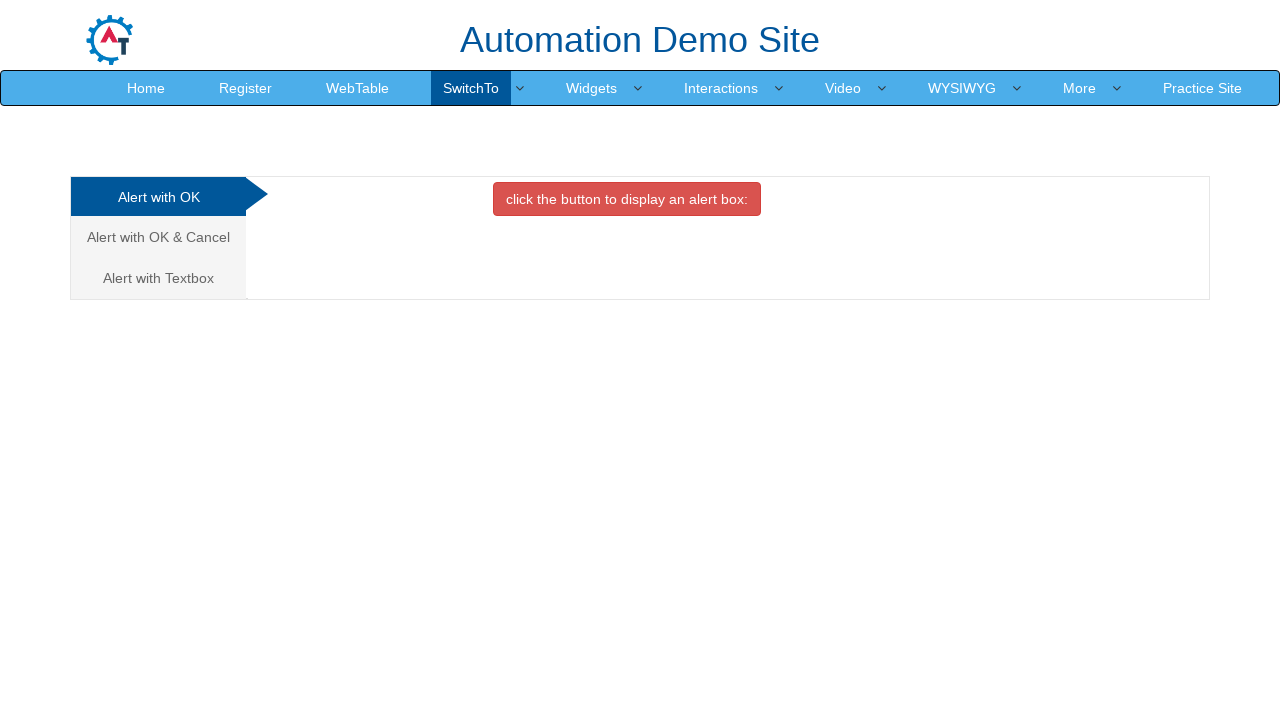

Clicked on 'Alert with OK & Cancel' tab at (158, 237) on xpath=//a[text()='Alert with OK & Cancel ']
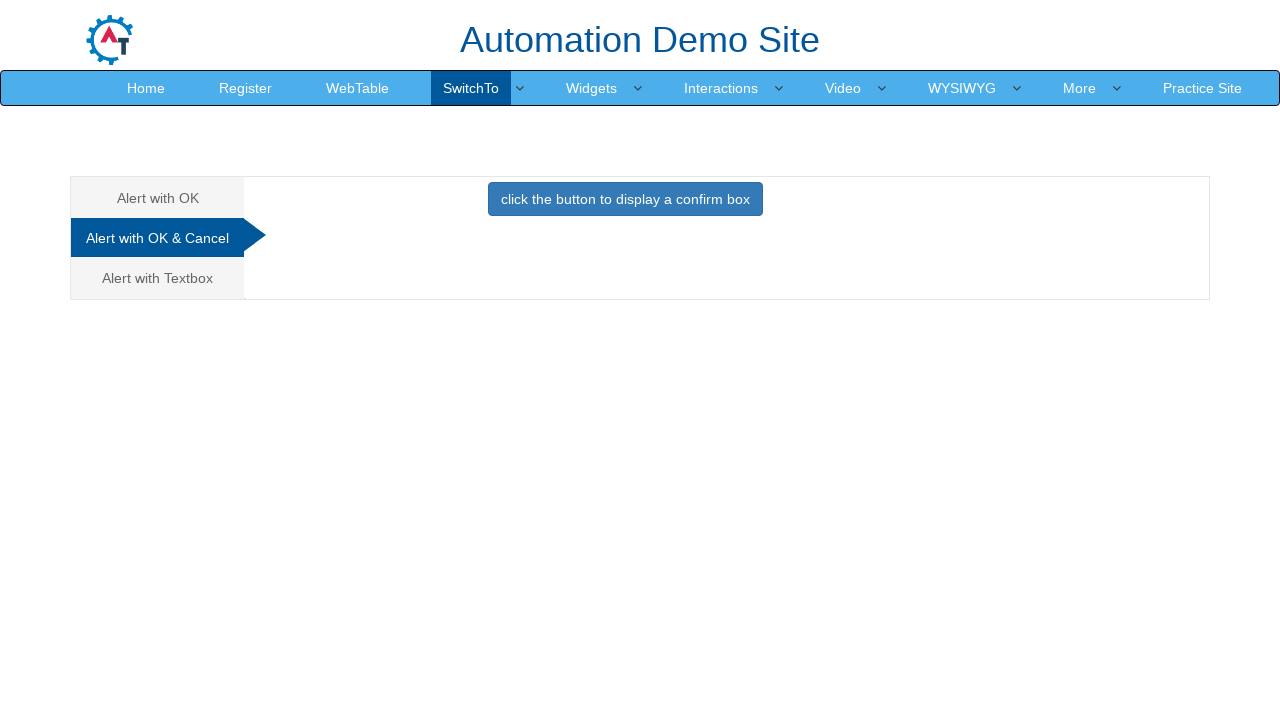

Waited for tab content to load
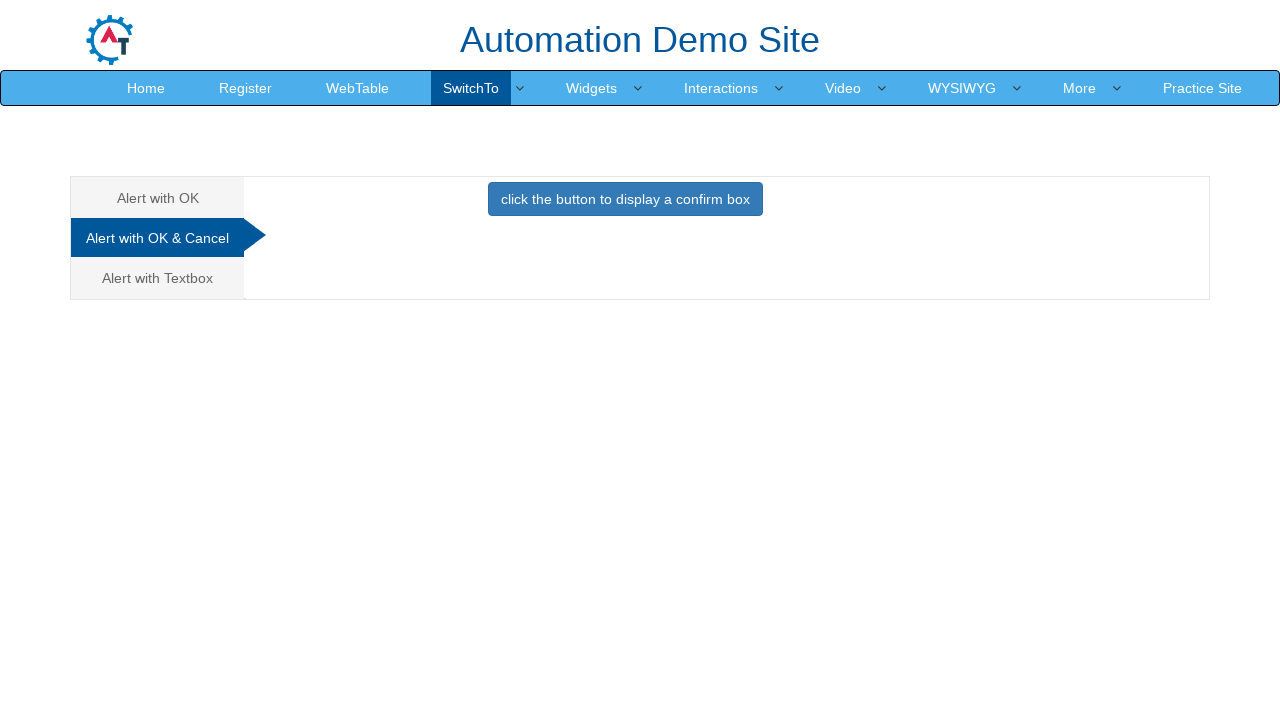

Set up dialog handler for confirm dialog
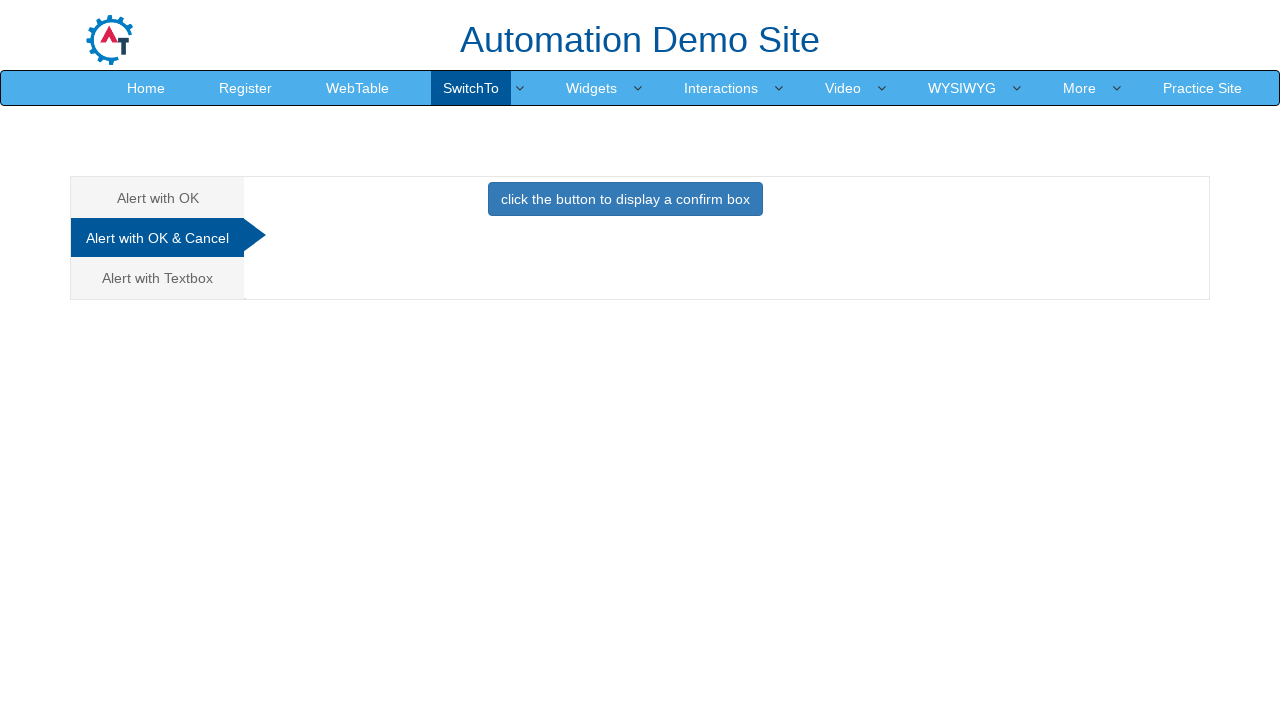

Clicked button to trigger confirm dialog at (625, 199) on xpath=//button[text()='click the button to display a confirm box ']
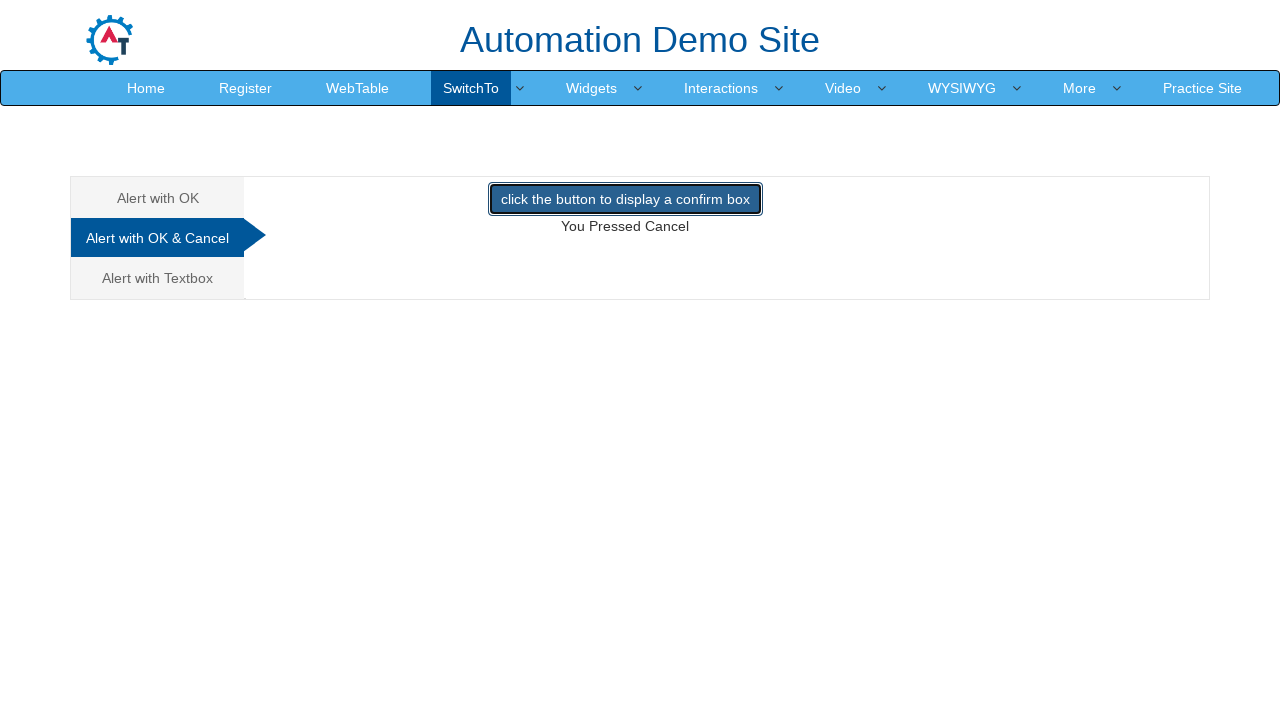

Waited for dialog to be handled
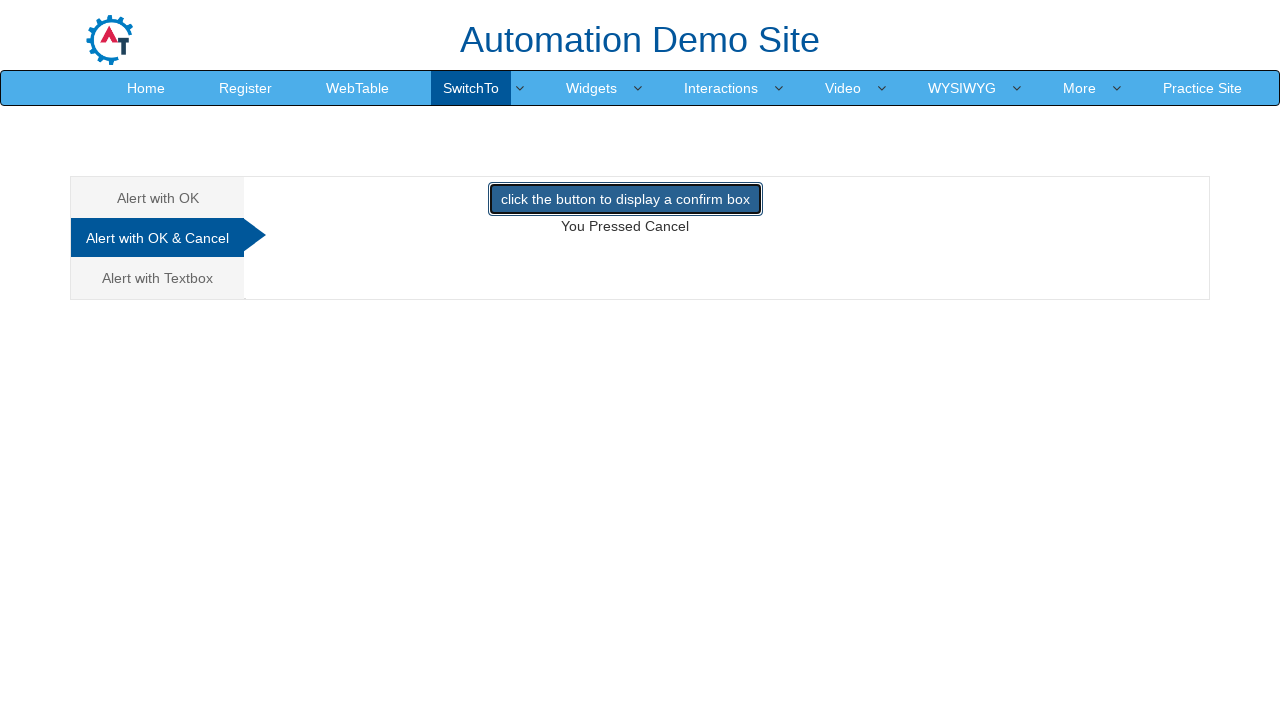

Verified that 'You Pressed Cancel' message is displayed
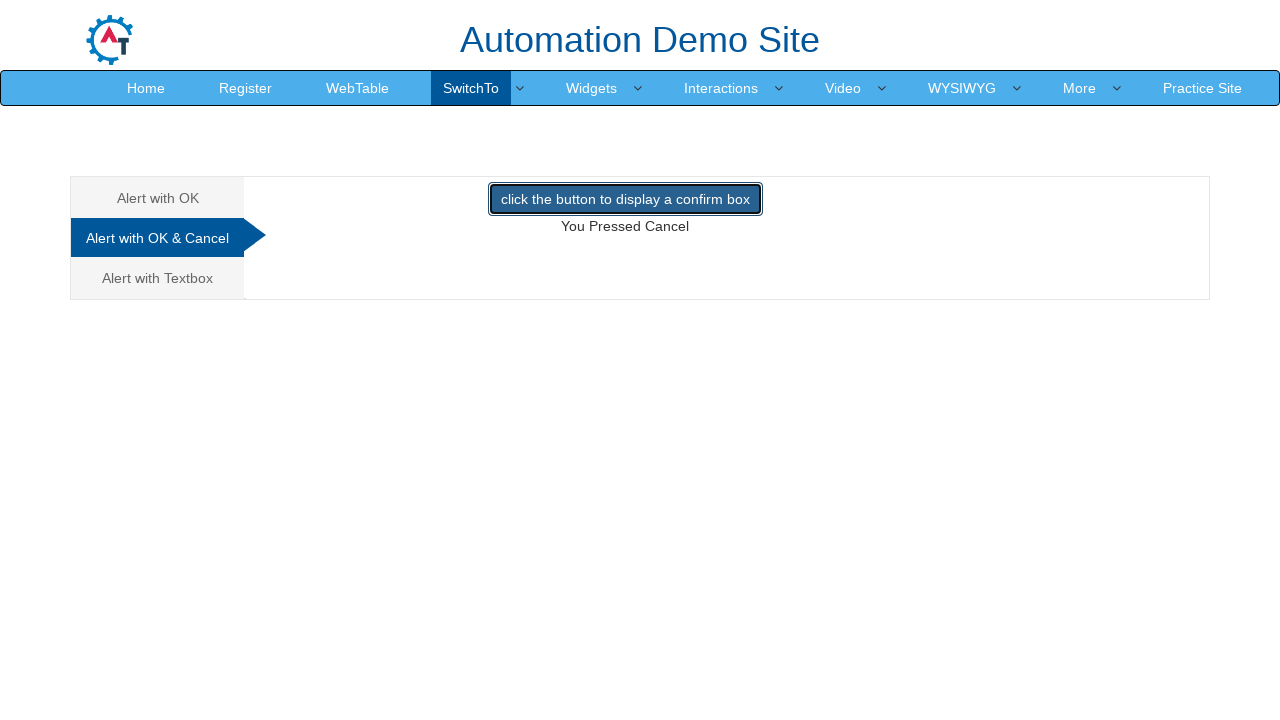

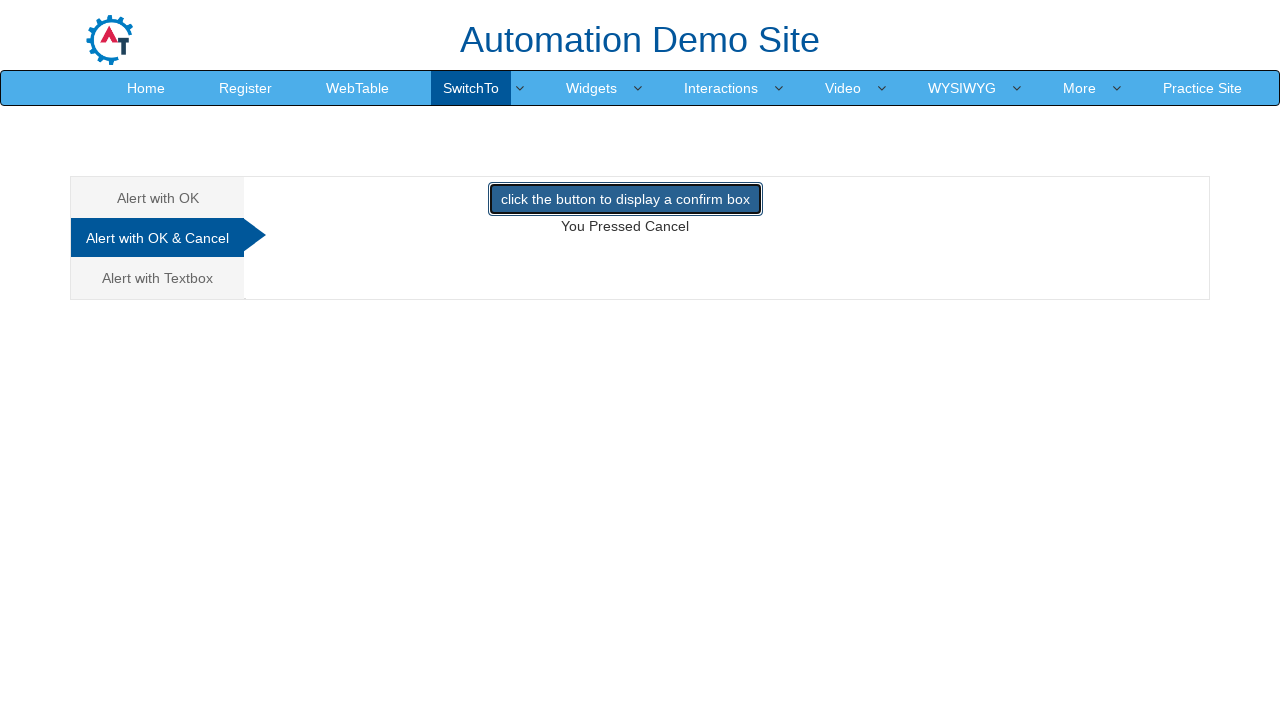